Tests JavaScript alert handling including simple alerts, confirmation dialogs, and prompt dialogs on a demo page

Starting URL: https://demoqa.com/alerts

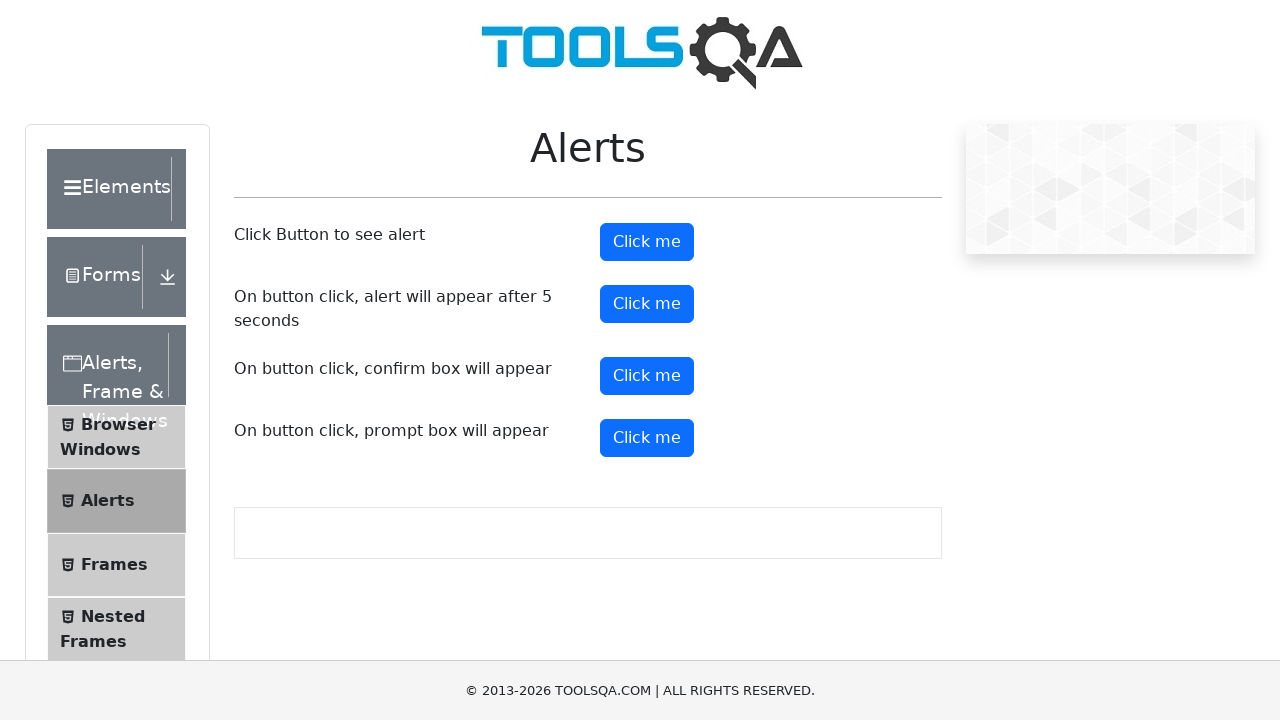

Clicked button to trigger simple alert at (647, 242) on #alertButton
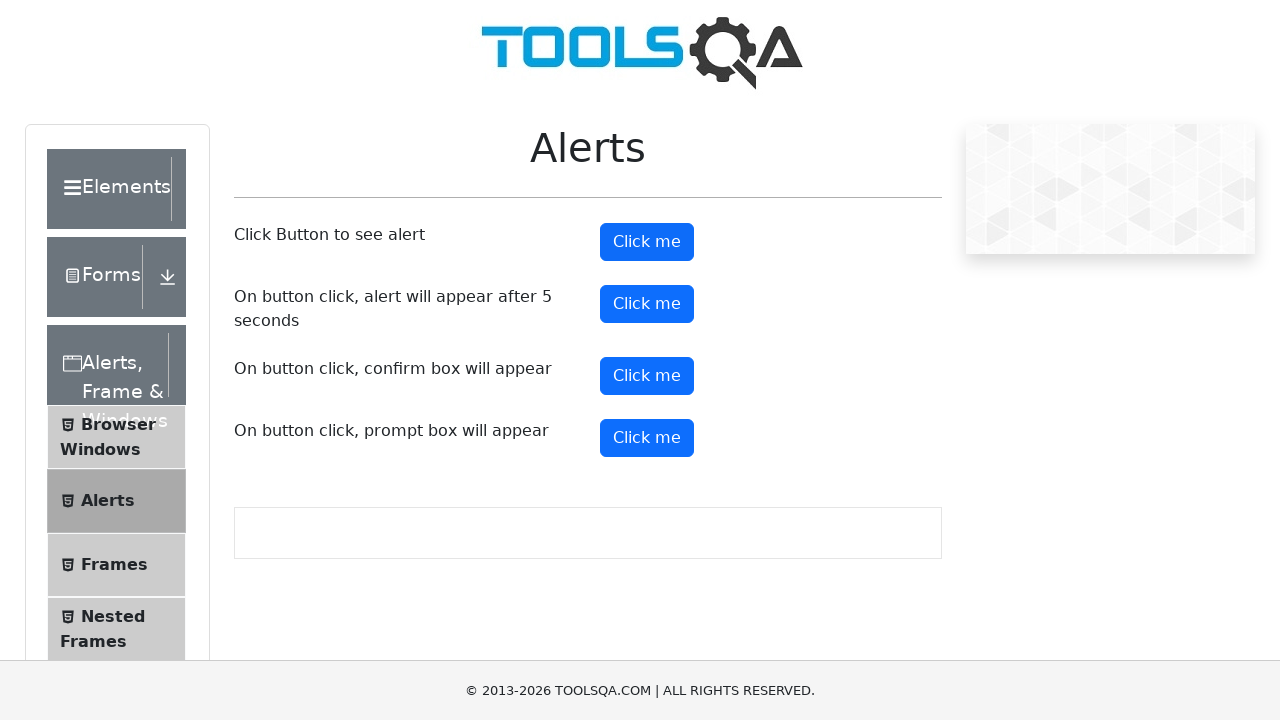

Set up dialog handler to accept simple alert
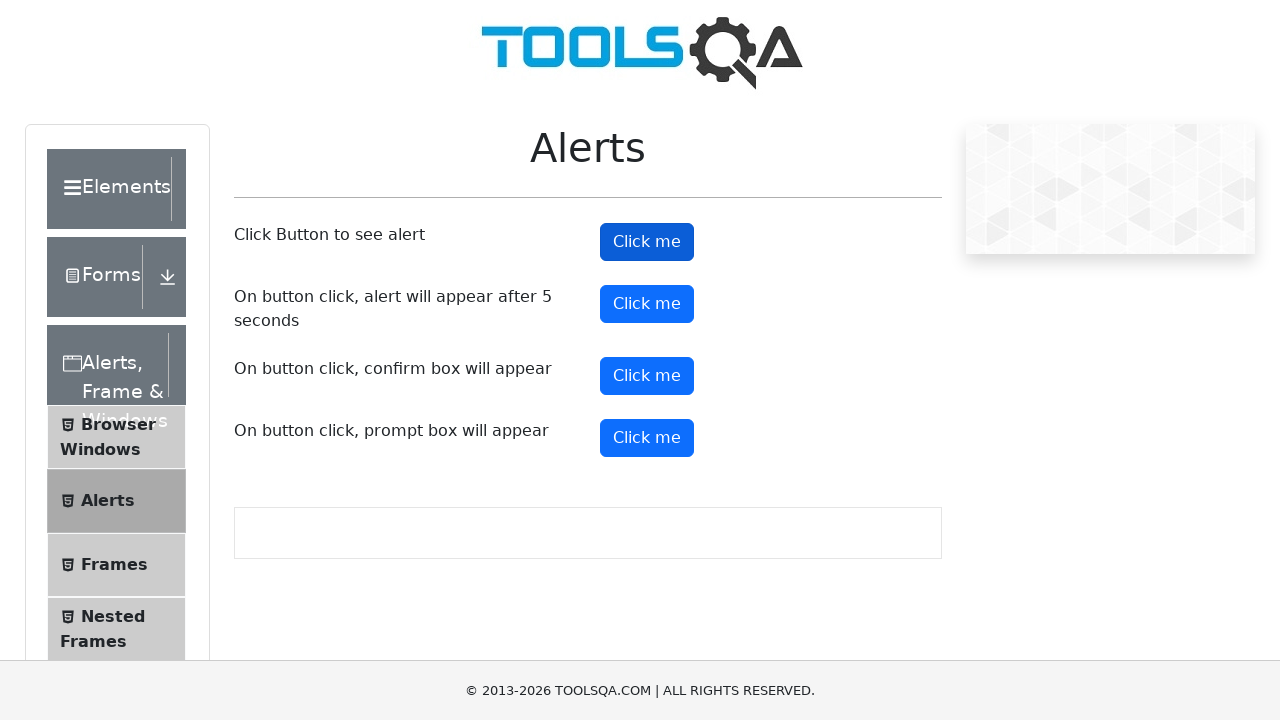

Clicked button to trigger confirmation dialog at (647, 376) on #confirmButton
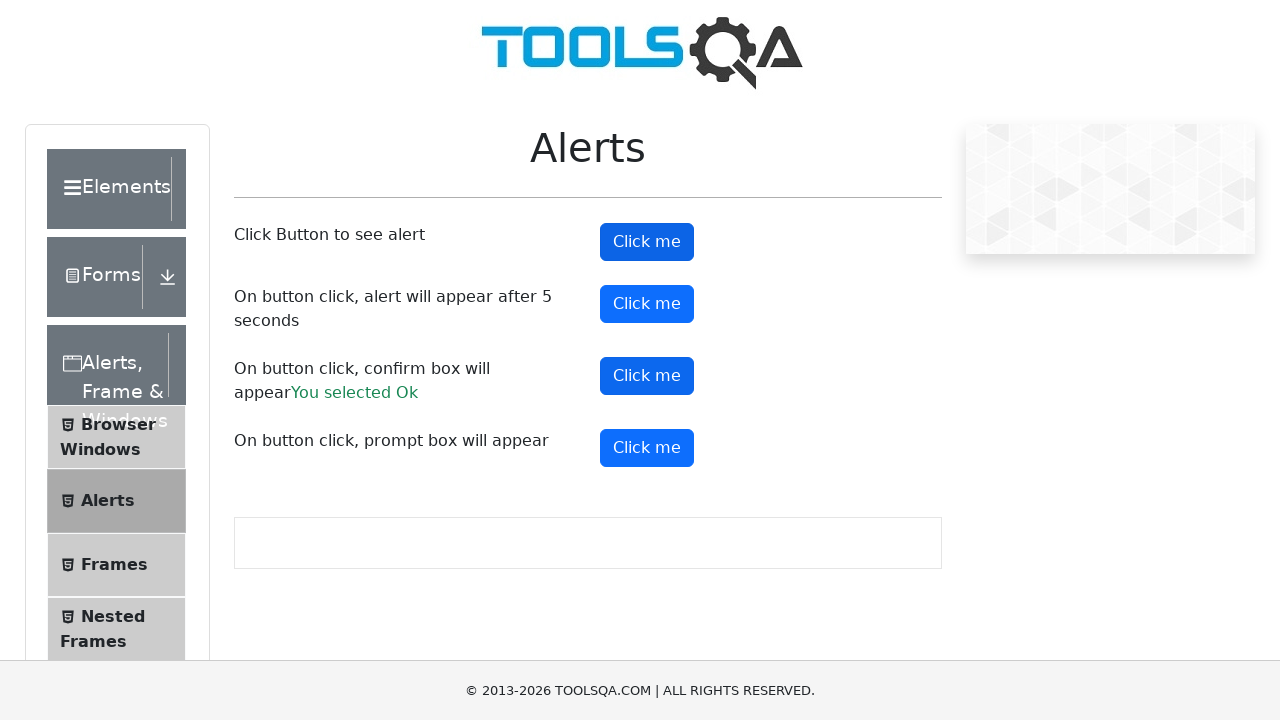

Set up dialog handler to dismiss confirmation dialog
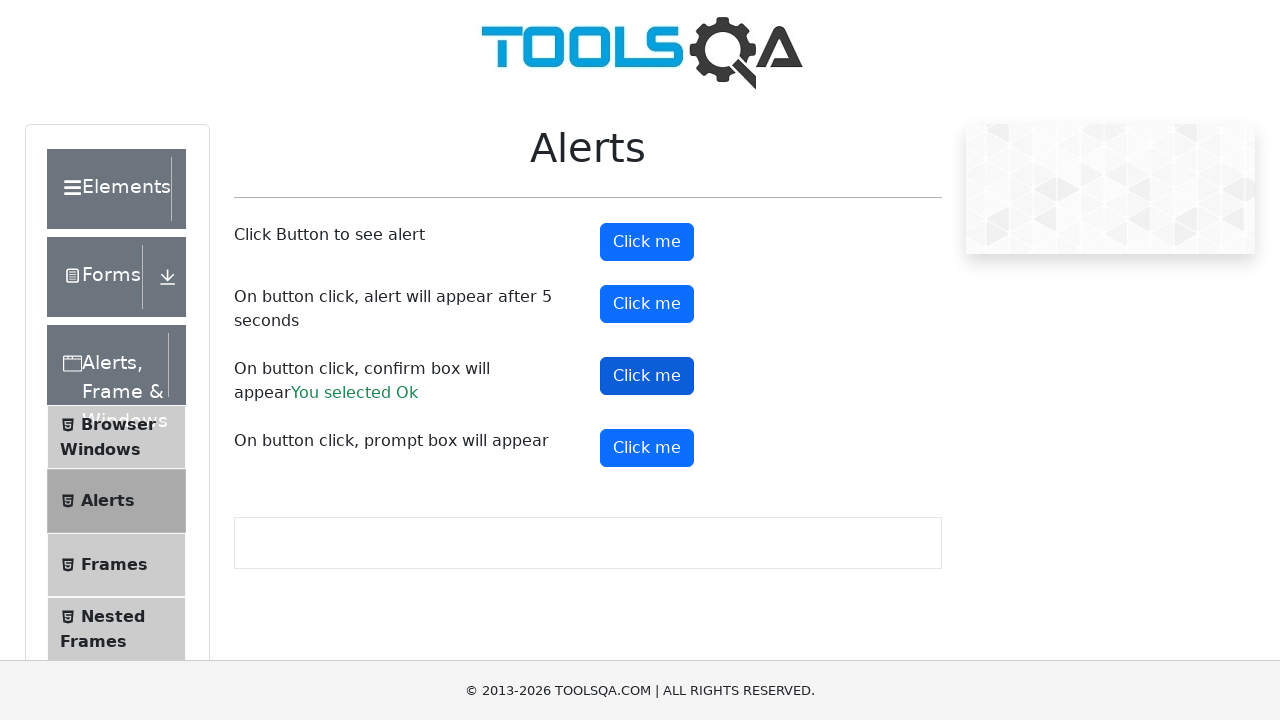

Clicked button to trigger prompt dialog at (647, 448) on #promtButton
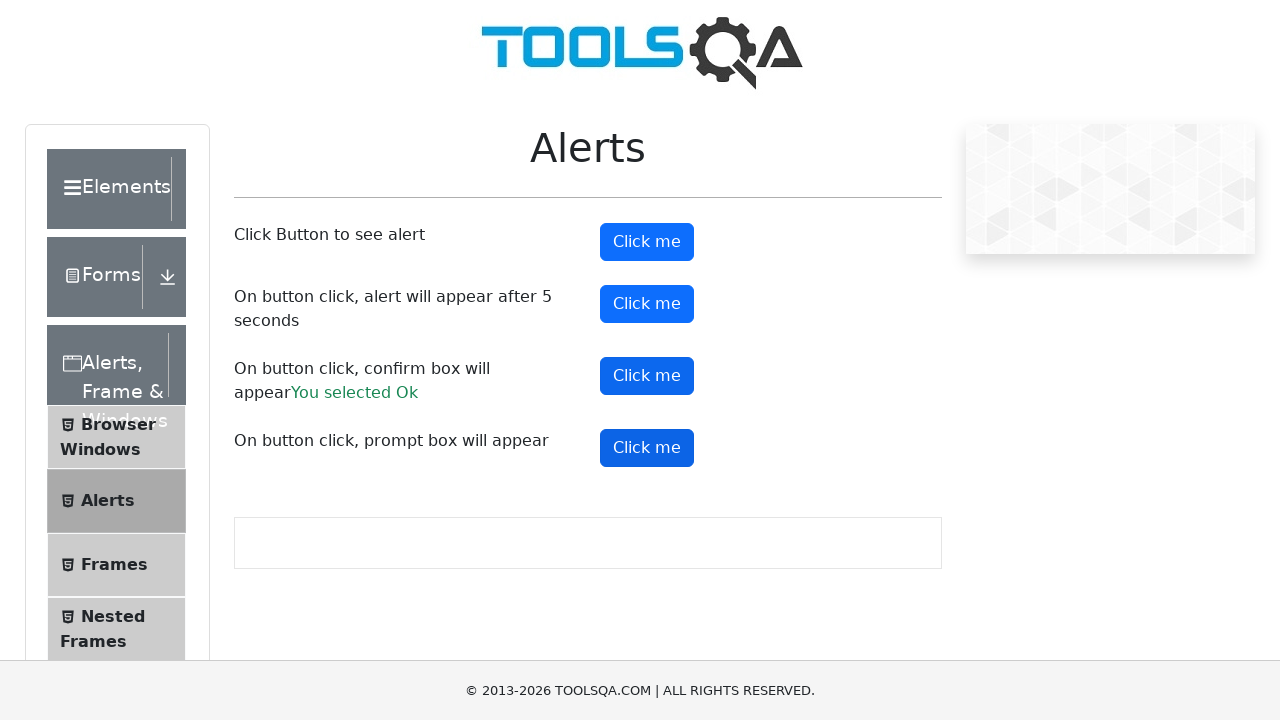

Set up dialog handler to accept prompt with text 'Internet is slow in BBF'
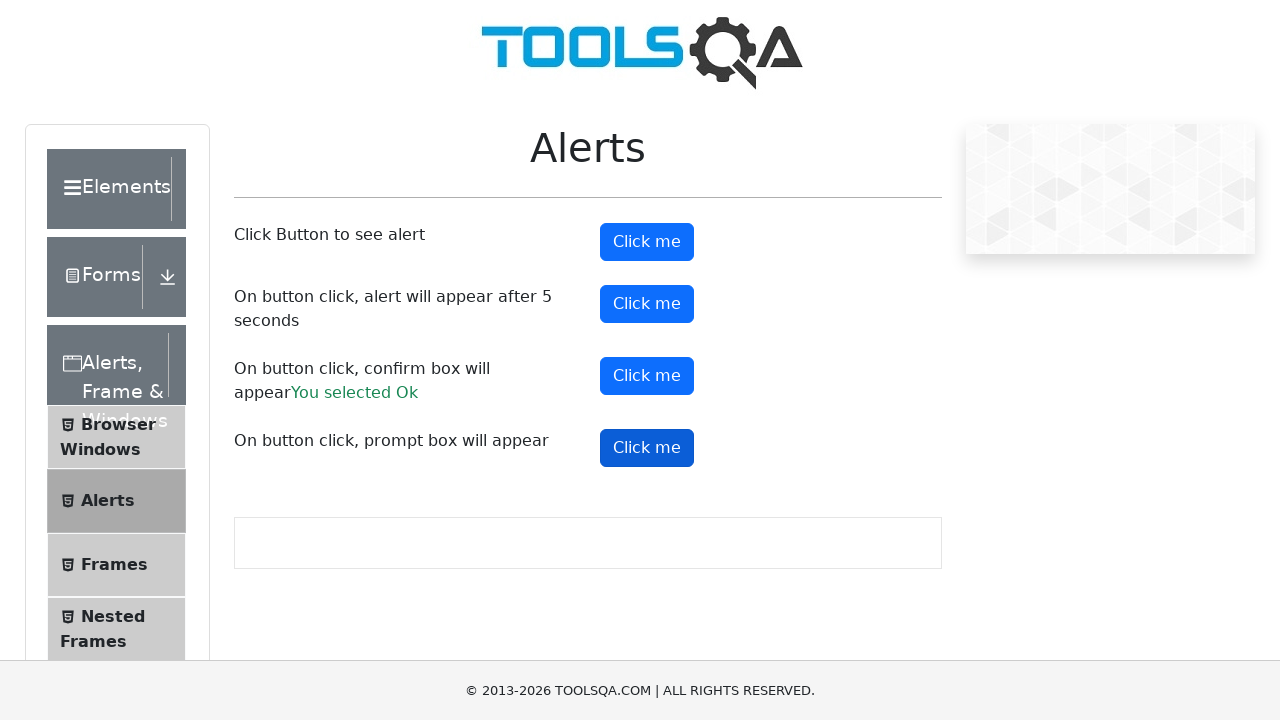

Set up comprehensive dialog handler for all alert types
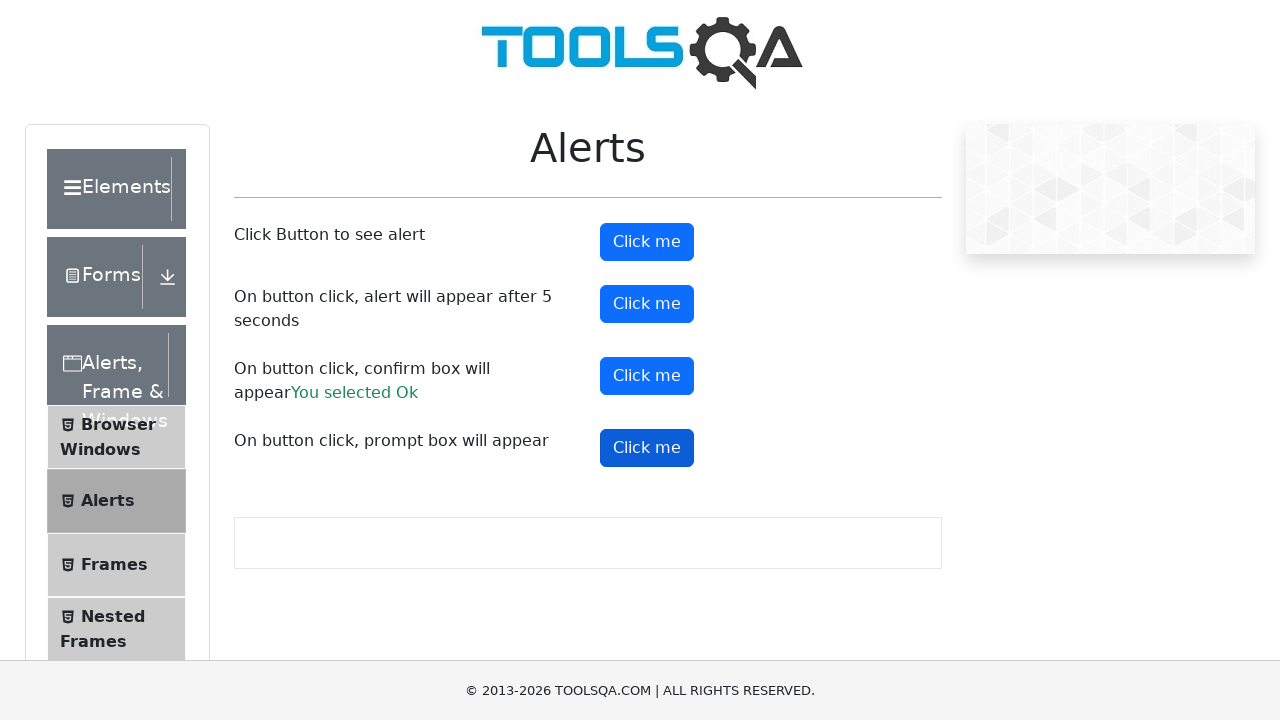

Clicked alert button to trigger simple alert at (647, 242) on #alertButton
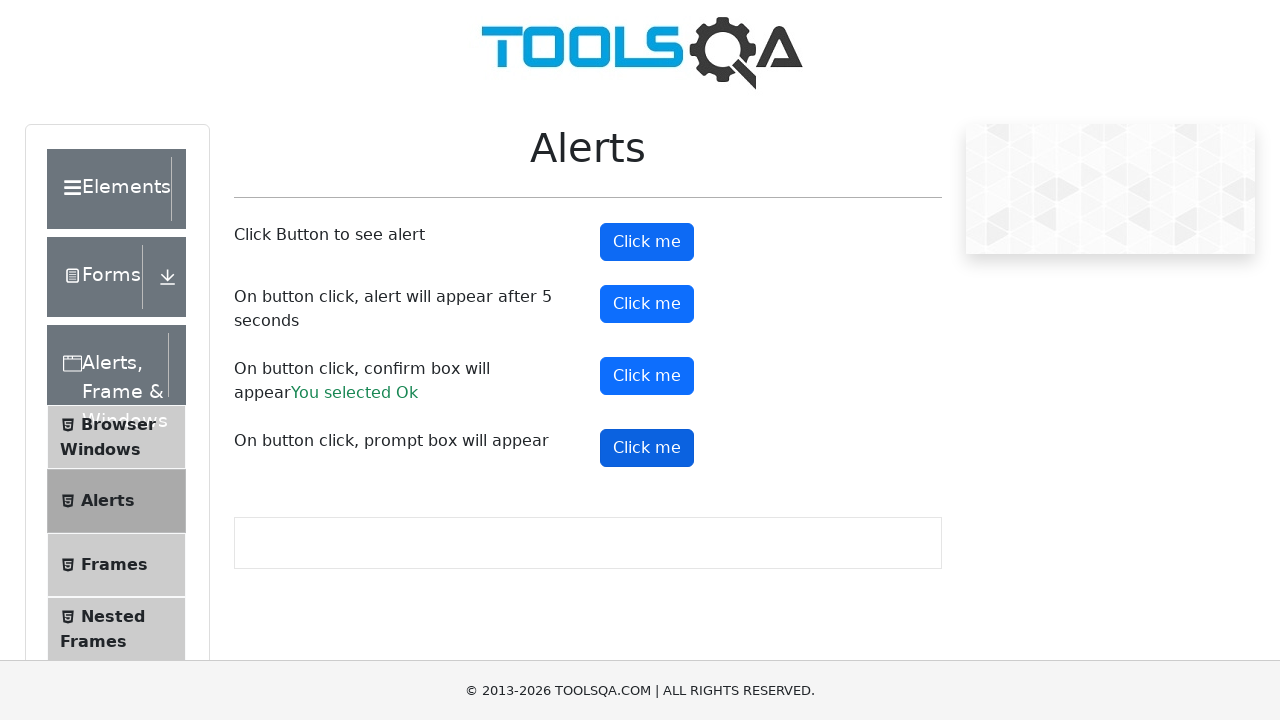

Waited 500ms for simple alert to be handled
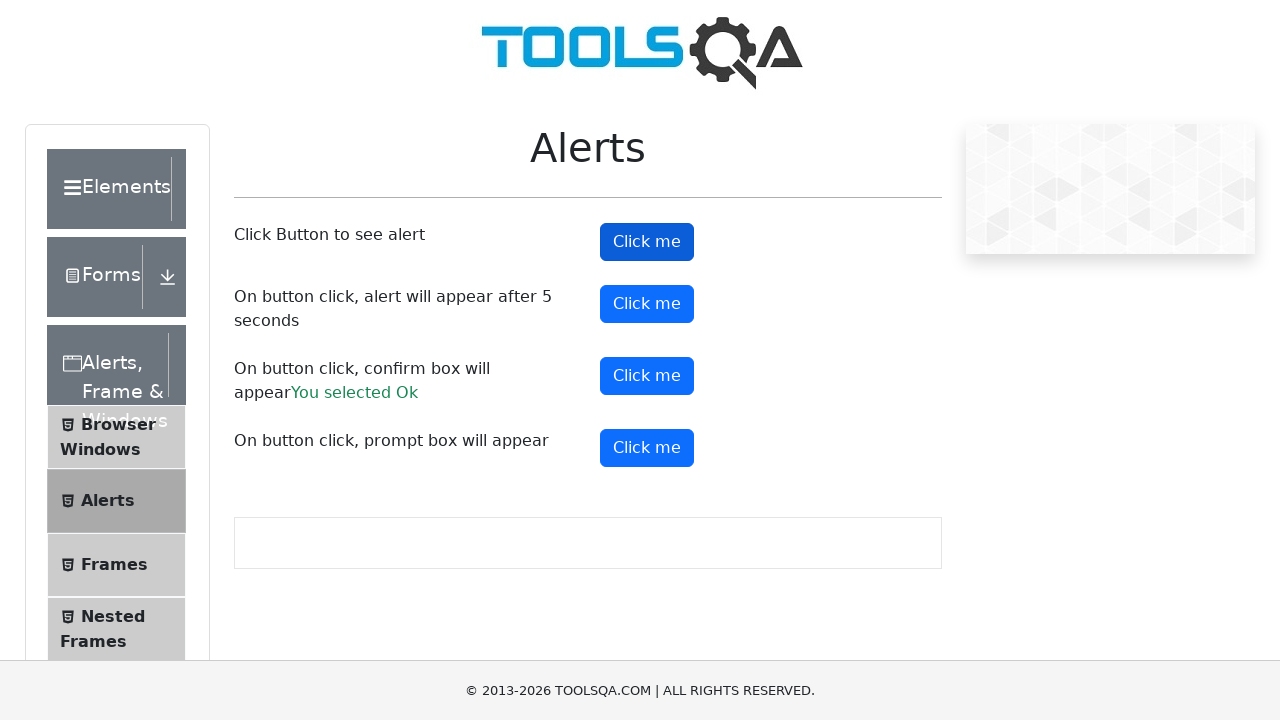

Clicked confirm button to trigger confirmation dialog at (647, 376) on #confirmButton
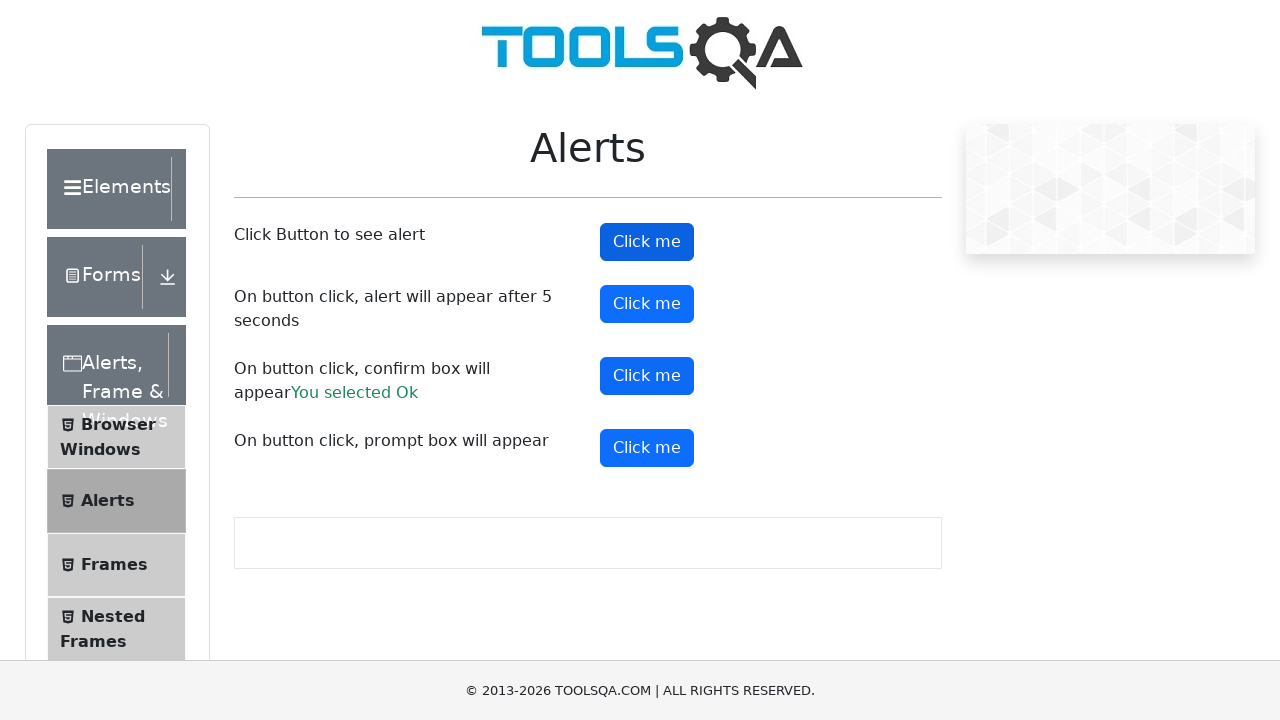

Waited 500ms for confirmation dialog to be handled
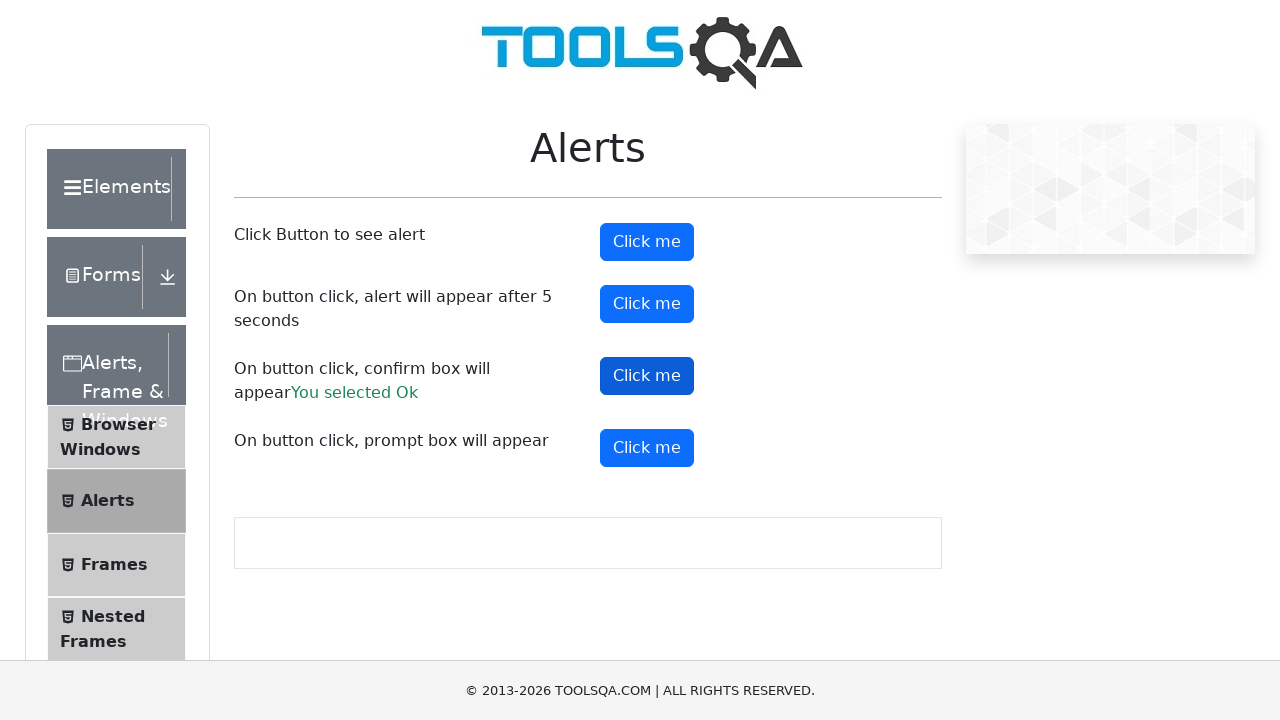

Clicked prompt button to trigger prompt dialog at (647, 448) on #promtButton
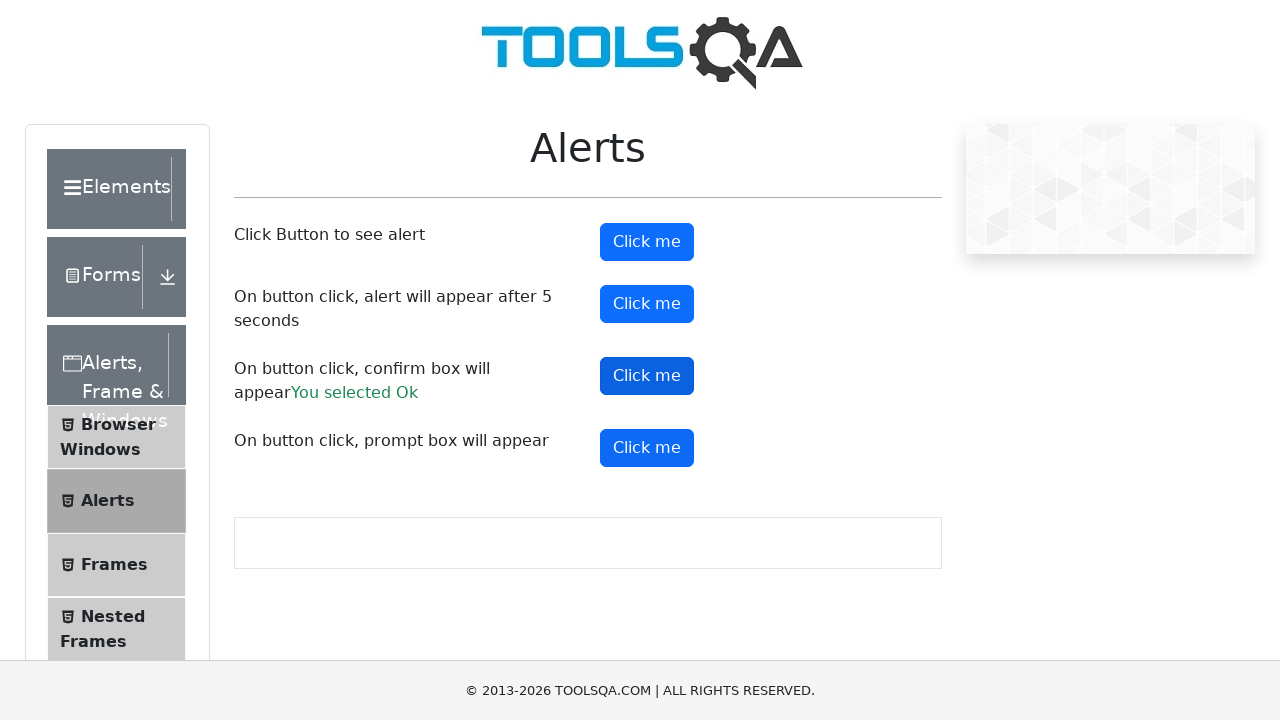

Waited 500ms for prompt dialog to be handled
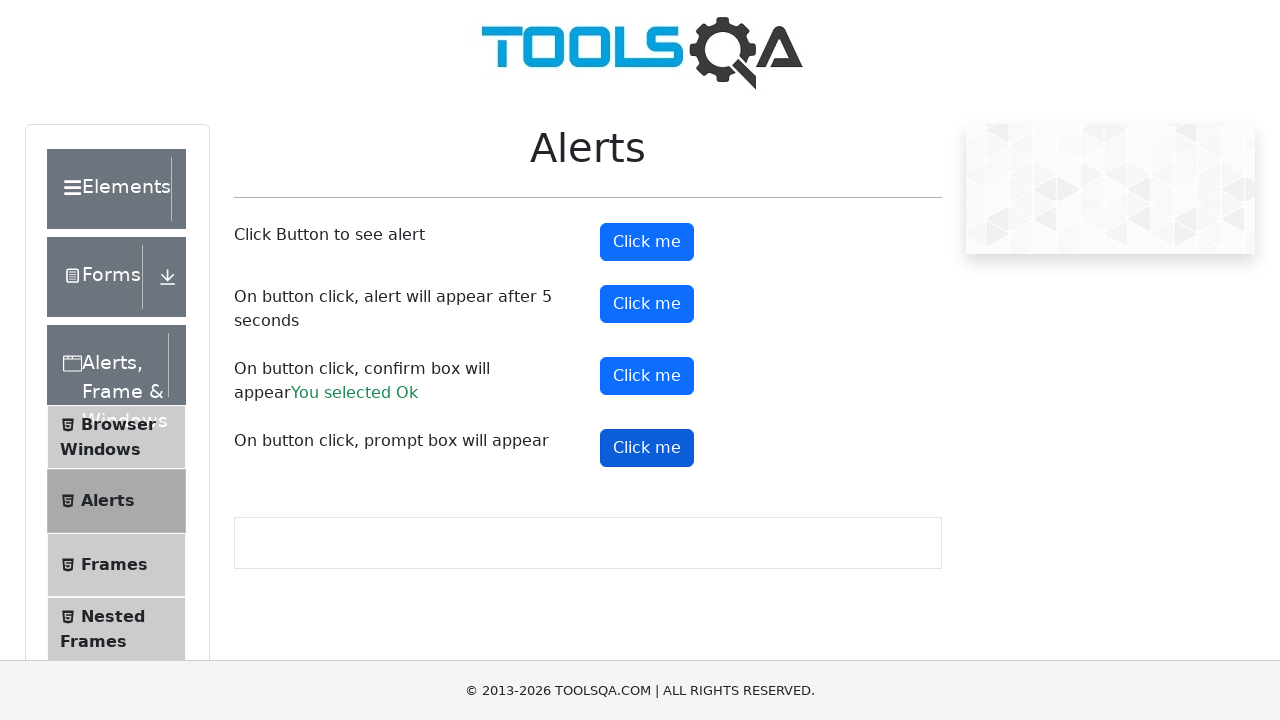

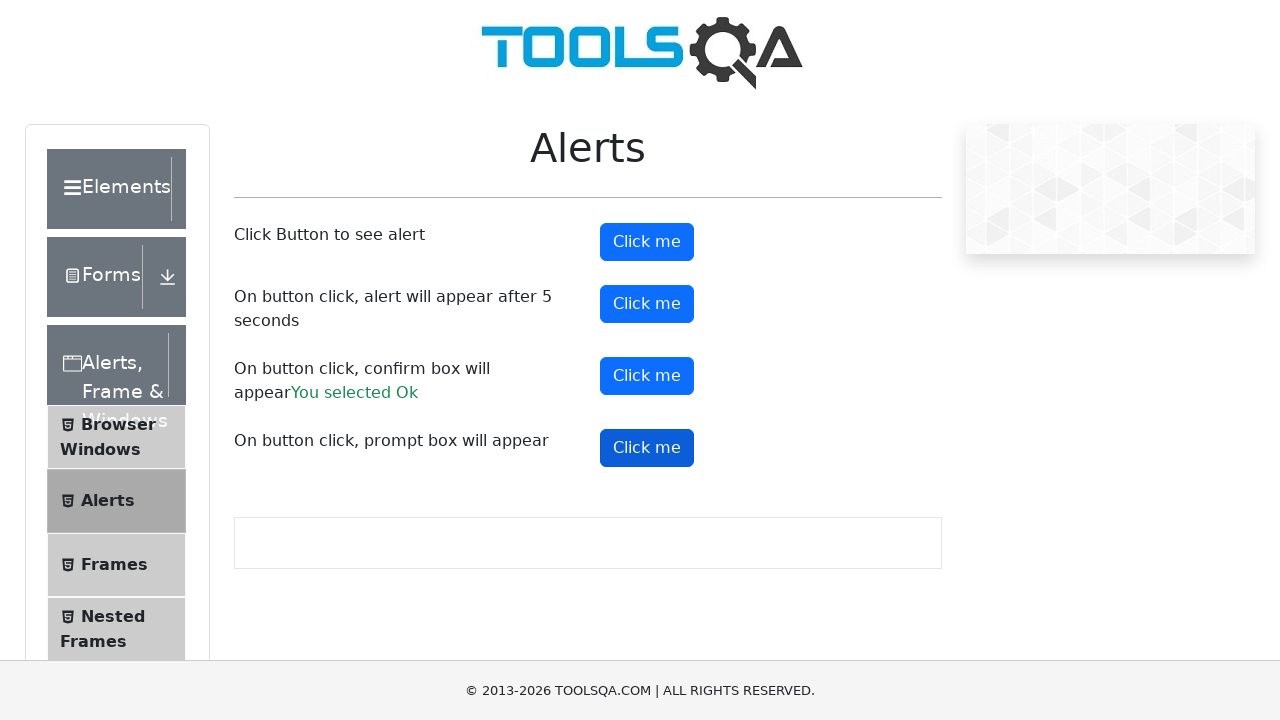